Tests the Playwright documentation website by navigating through the language dropdown to select Python, clicking the Get Started button, and using the search functionality to search for a topic.

Starting URL: https://playwright.dev/

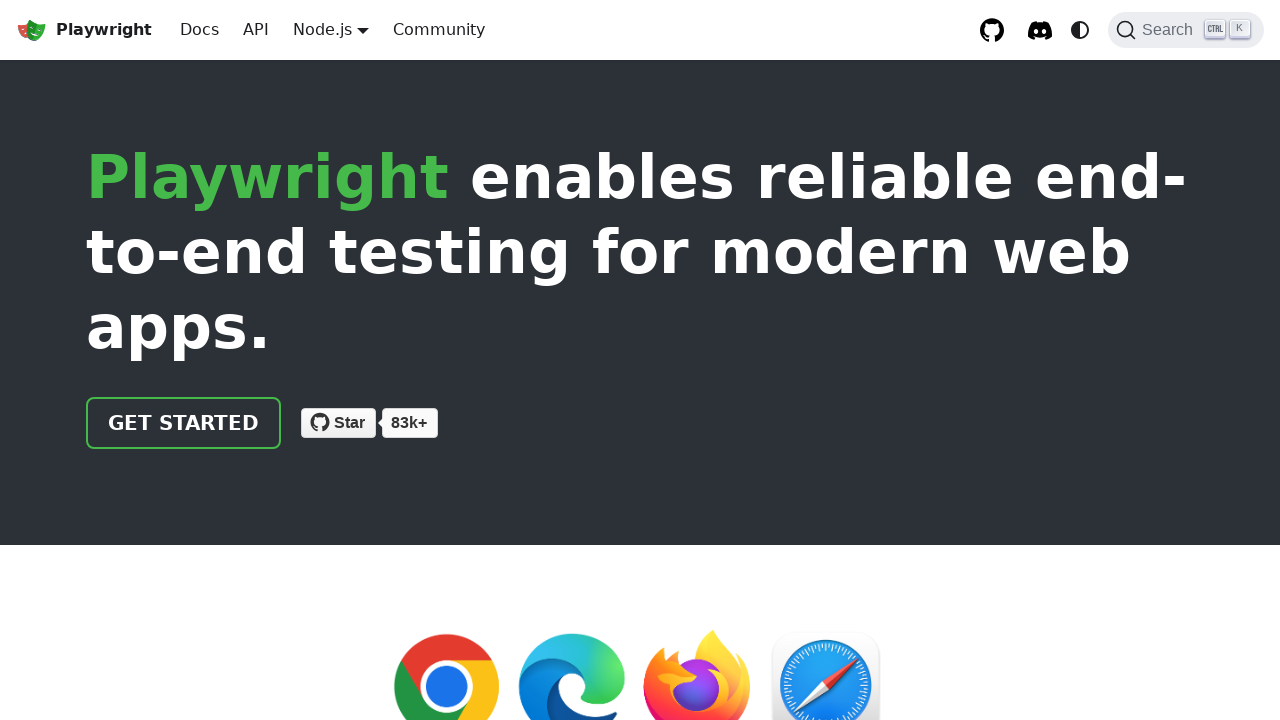

Clicked language dropdown button at (322, 29) on xpath=//a[@role='button']
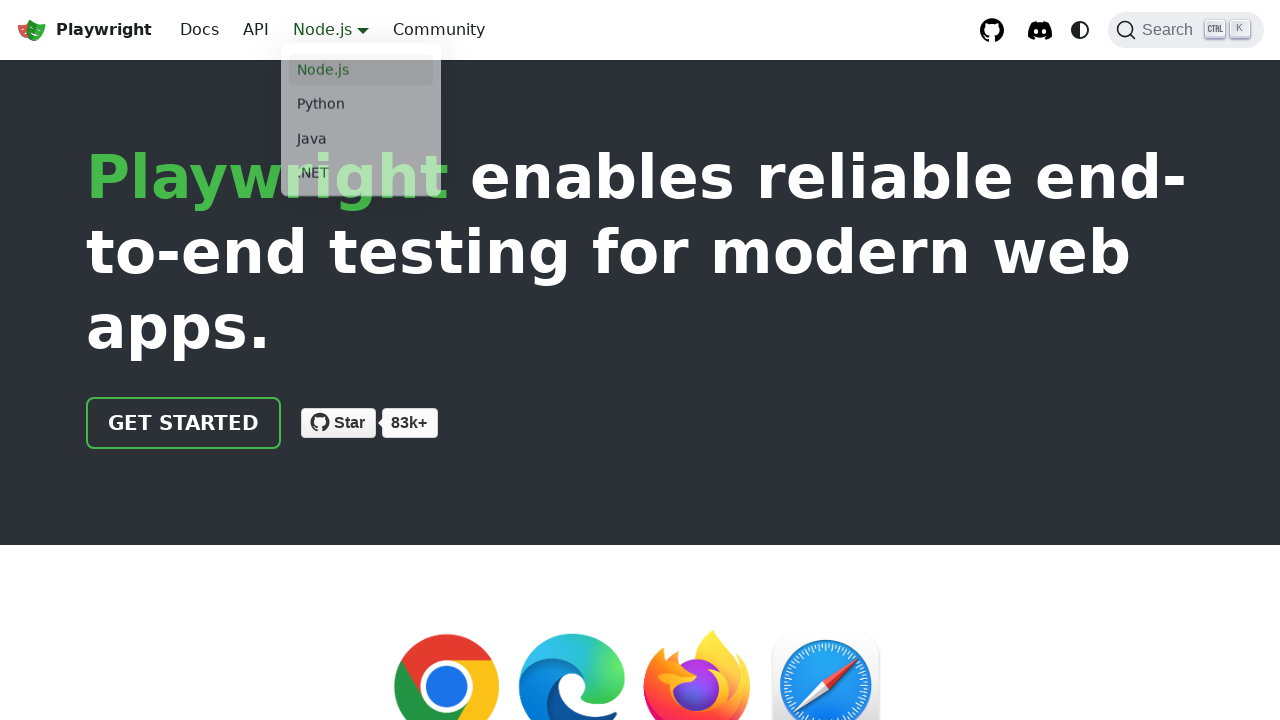

Selected Python from language dropdown at (361, 108) on xpath=//a[@class='dropdown__link'][normalize-space()='Python']
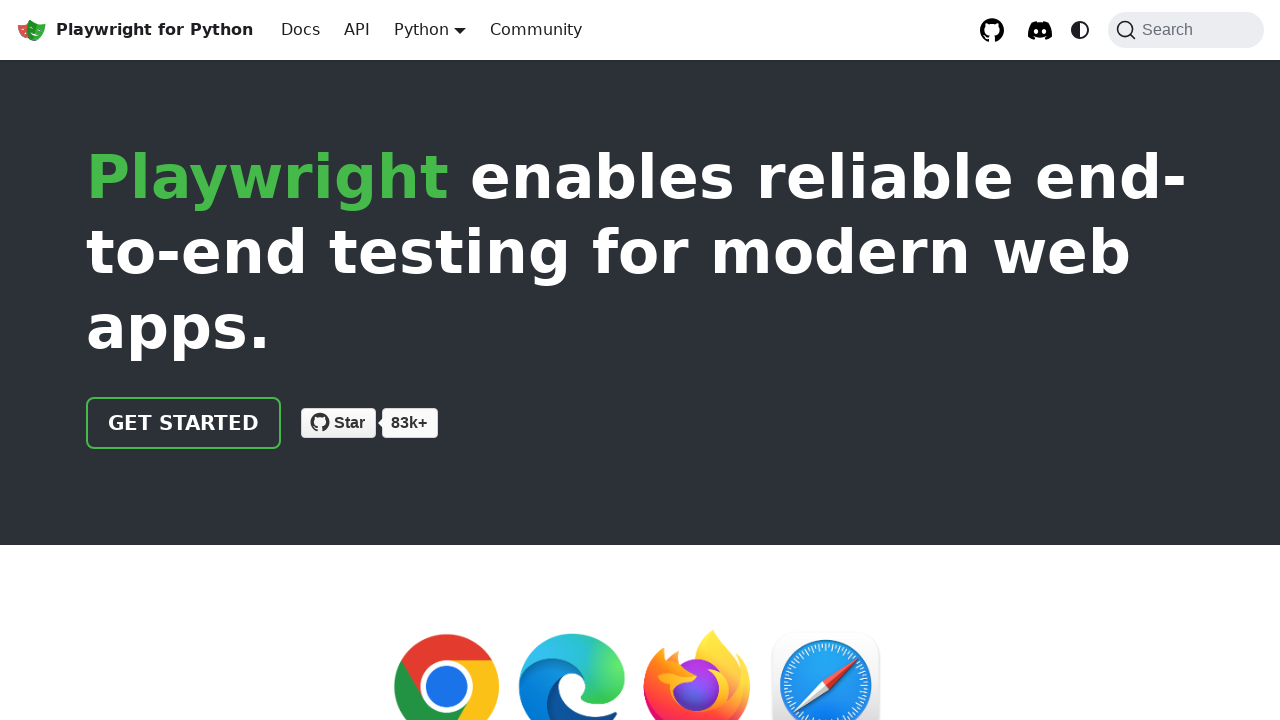

Clicked Get Started button at (184, 423) on xpath=//a[@class='getStarted_Sjon']
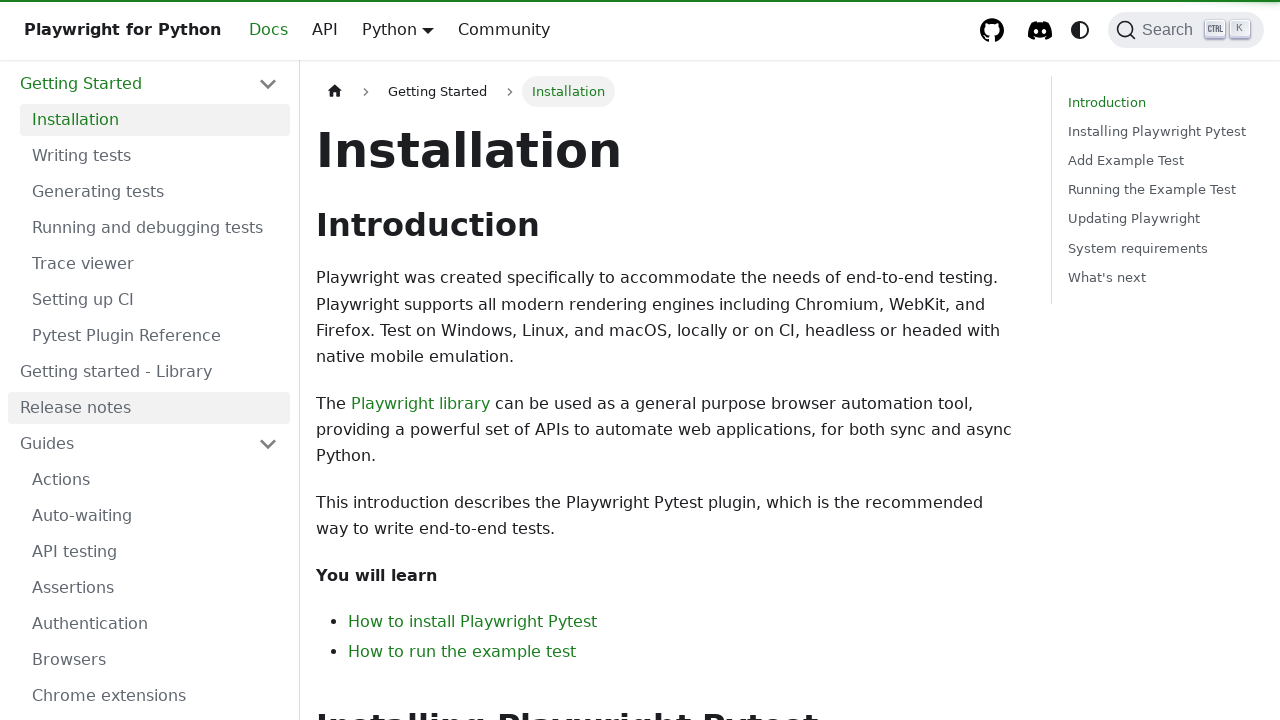

Clicked search button to open search dialog at (1171, 30) on xpath=//span[@class='DocSearch-Button-Placeholder']
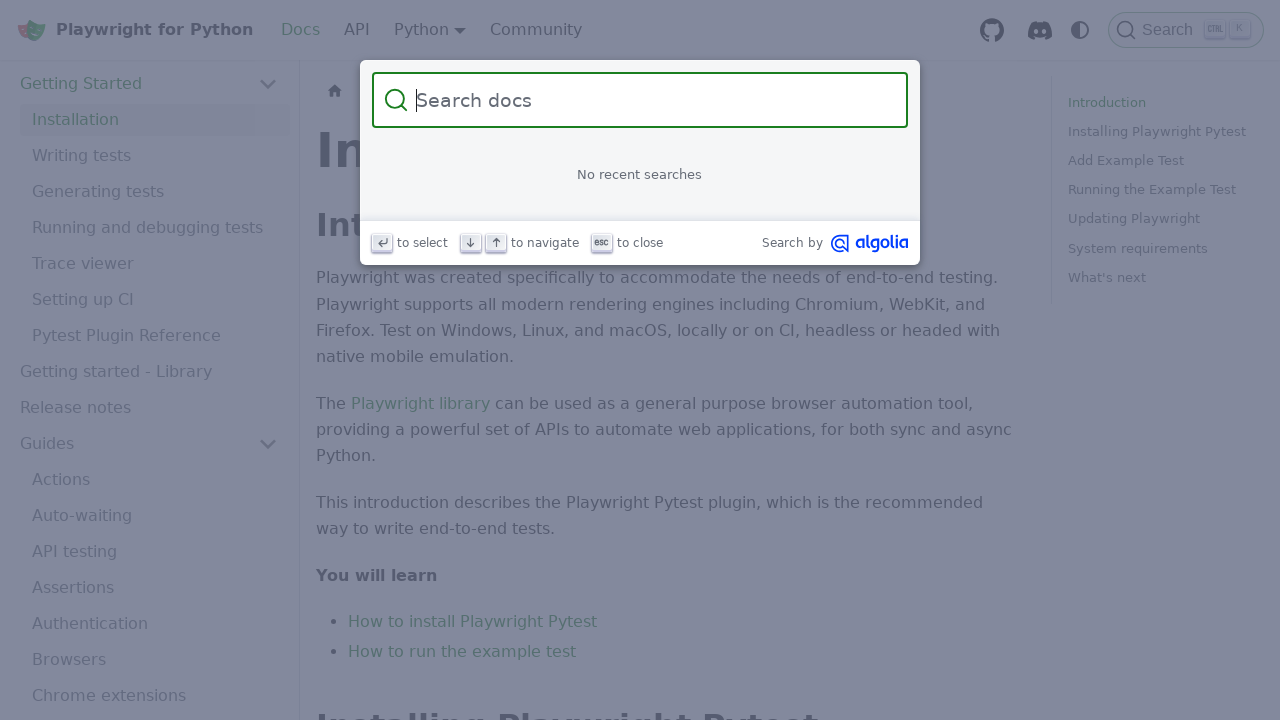

Entered 'browser automation' in search field on //input[@id='docsearch-input']
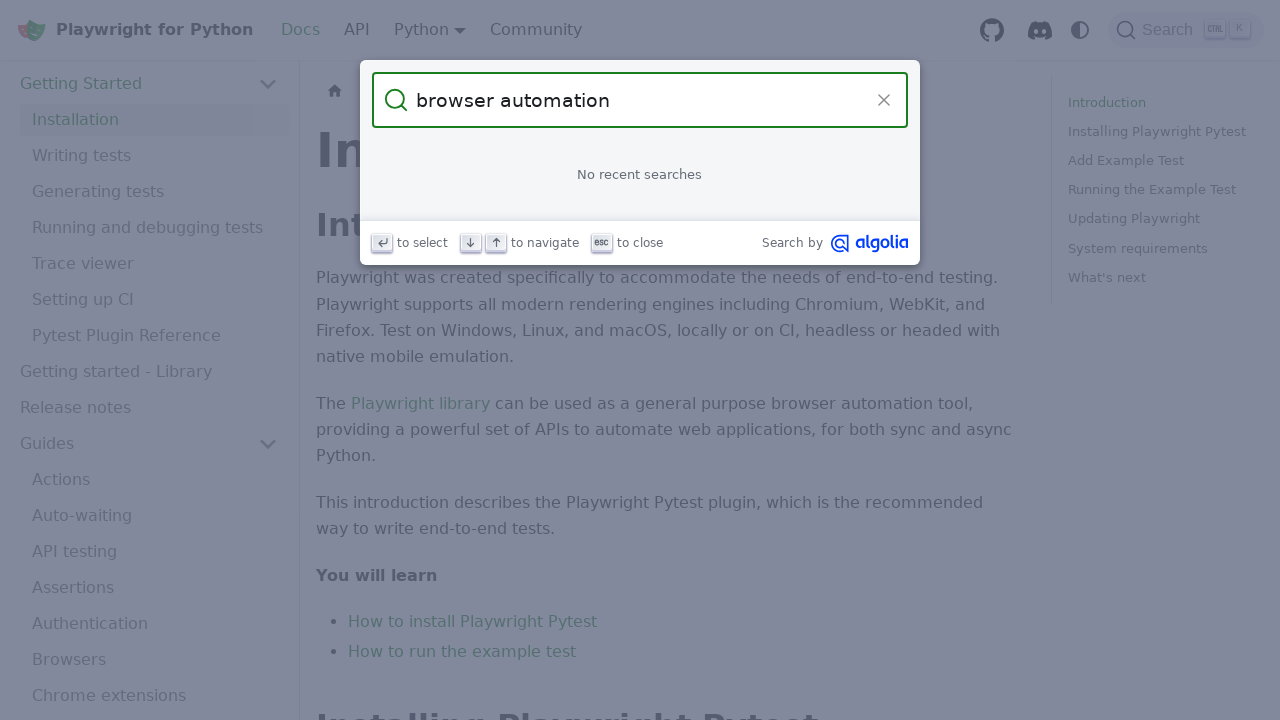

Waited for search results to load
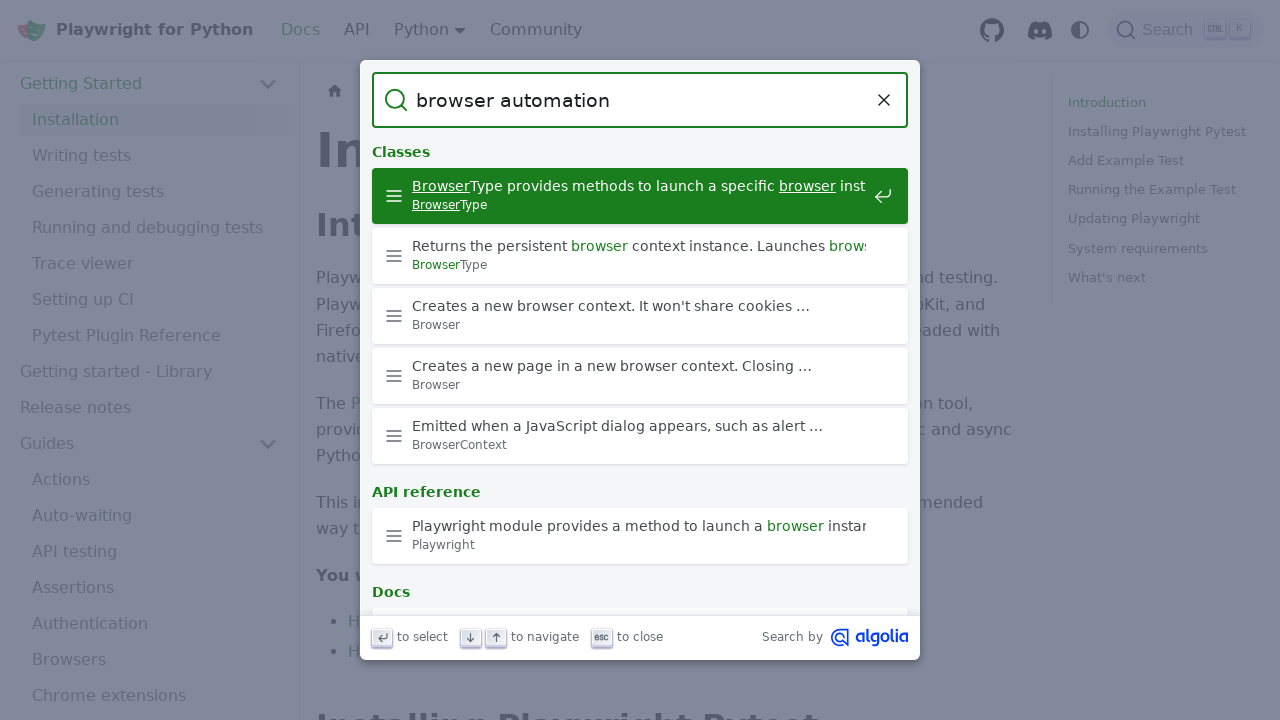

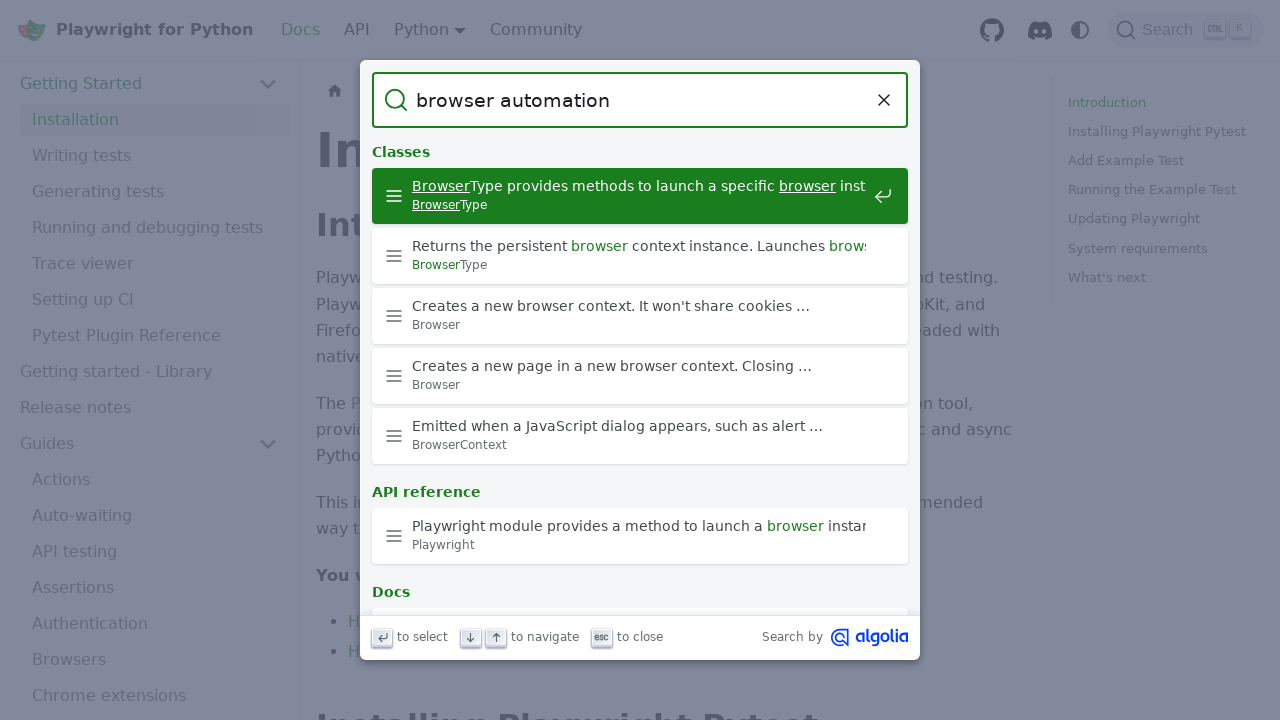